Tests drag and drop functionality on jQueryUI demo page by switching to an iframe and dragging an element to a drop target

Starting URL: https://jqueryui.com/droppable/

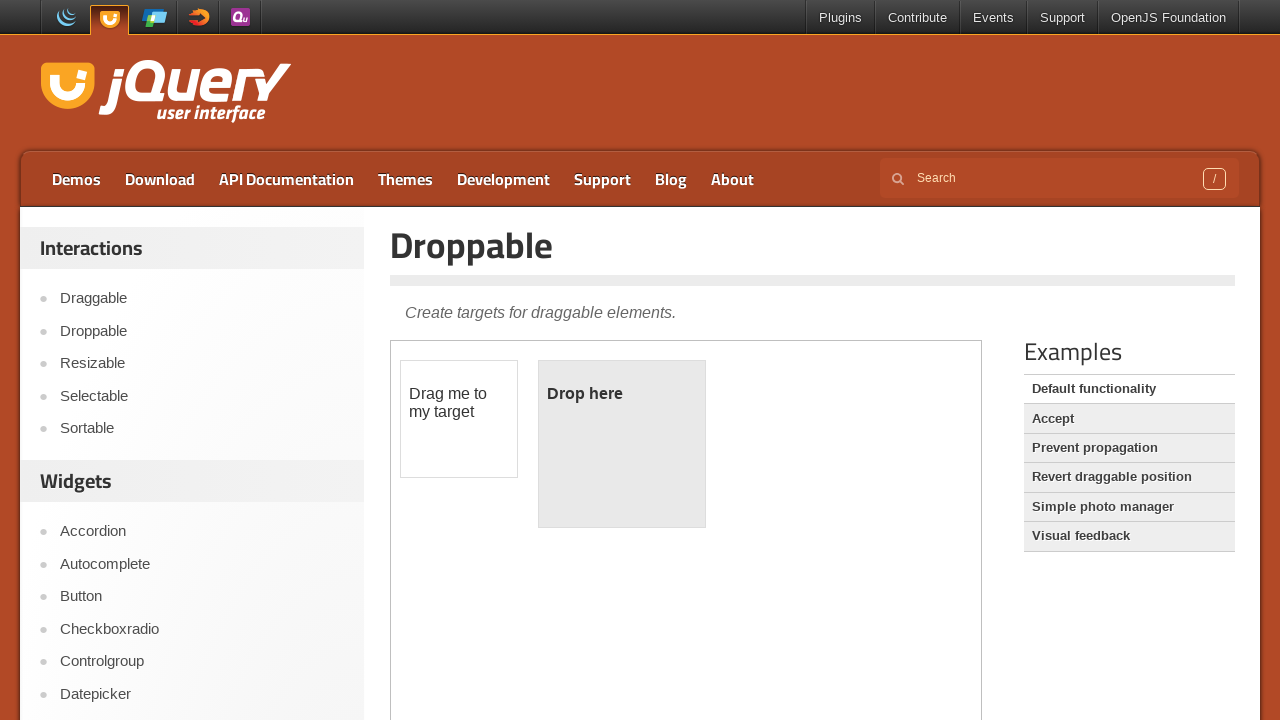

Navigated to jQueryUI droppable demo page
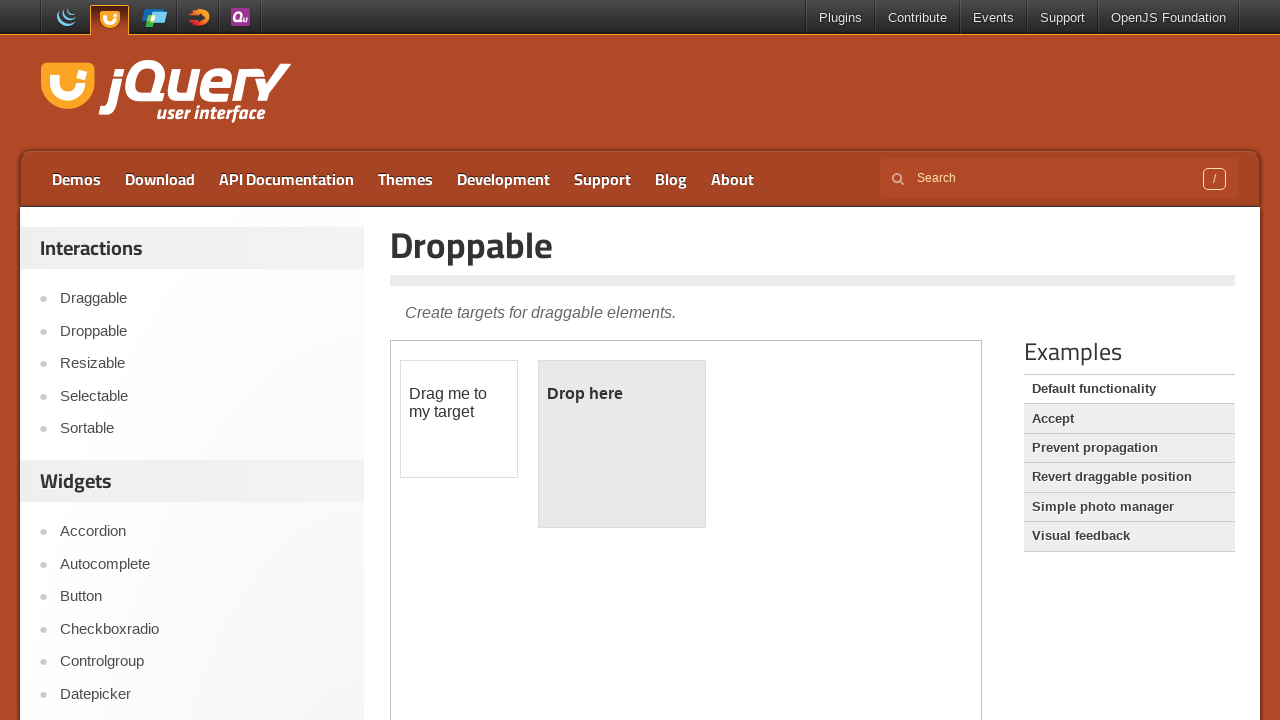

Located demo iframe
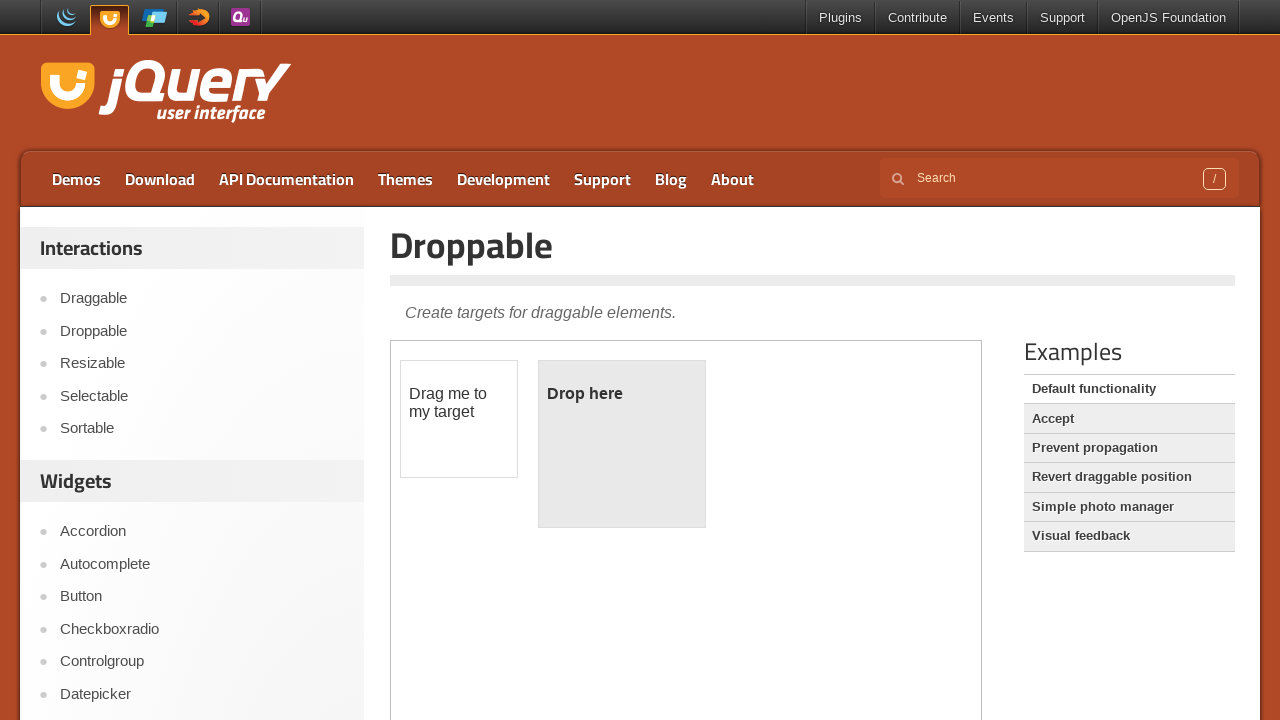

Clicked on draggable element at (459, 419) on iframe.demo-frame >> internal:control=enter-frame >> #draggable
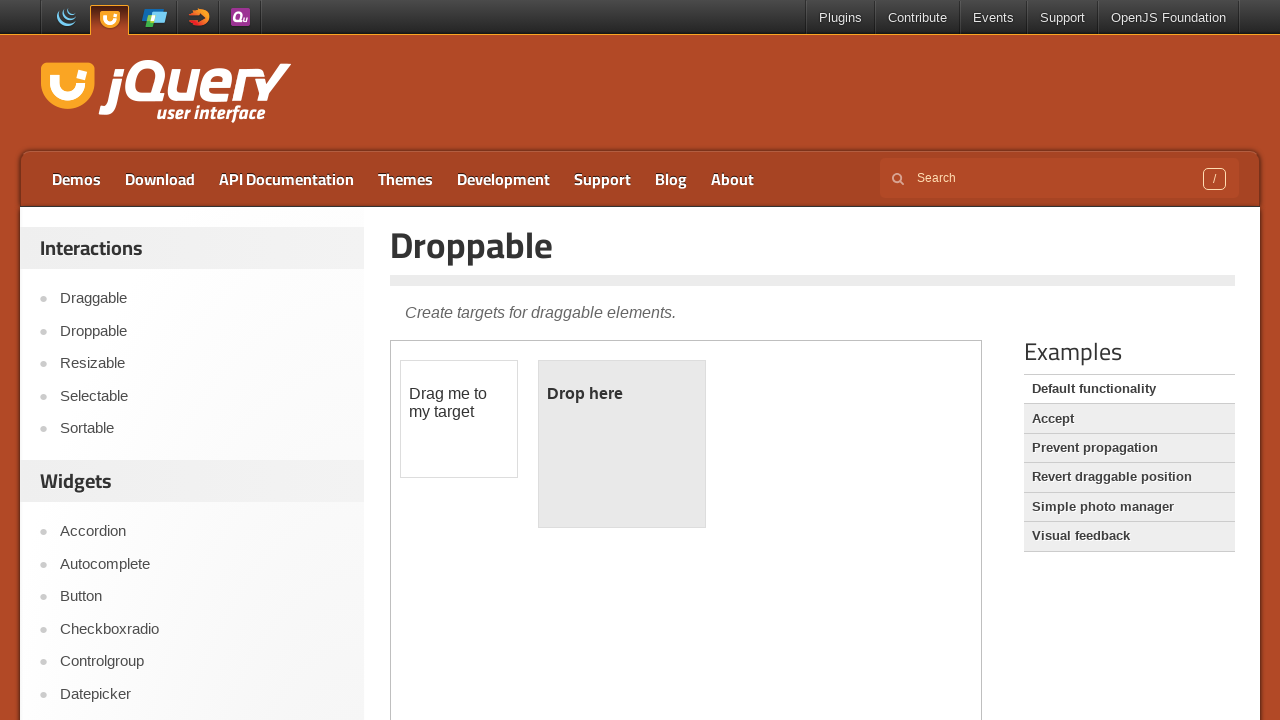

Located source and target elements for drag and drop
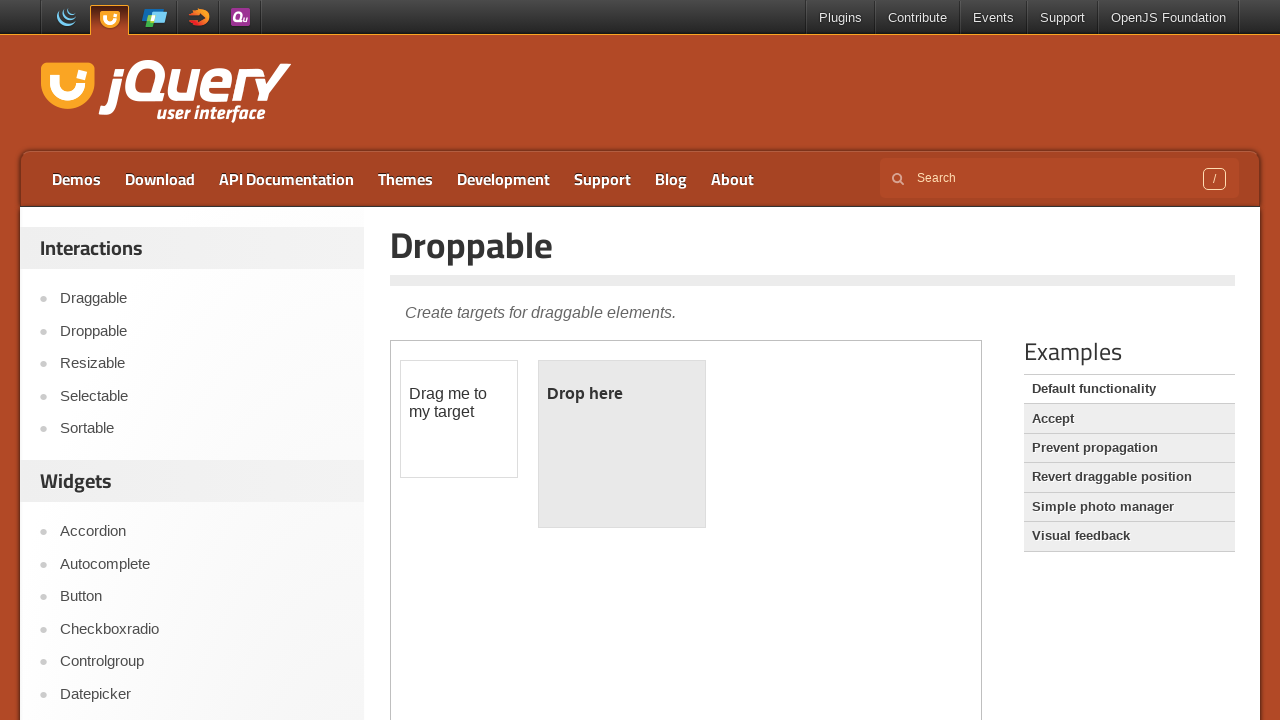

Dragged element to drop target at (622, 444)
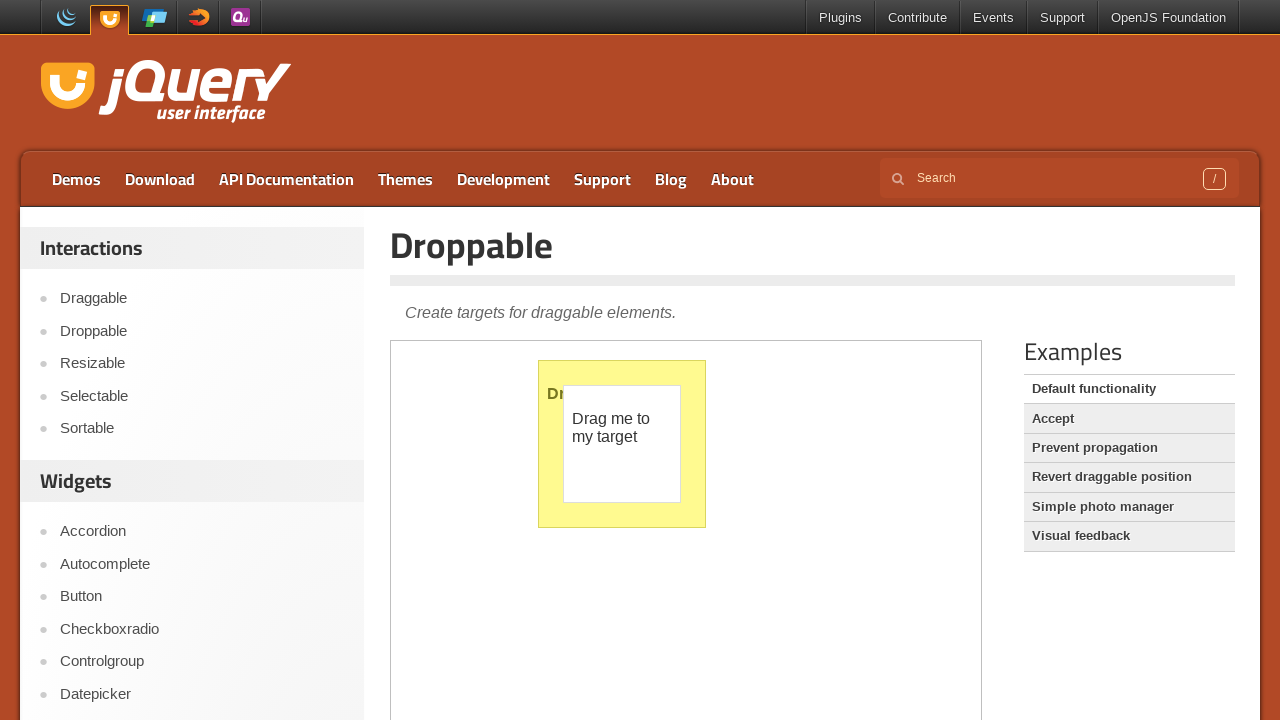

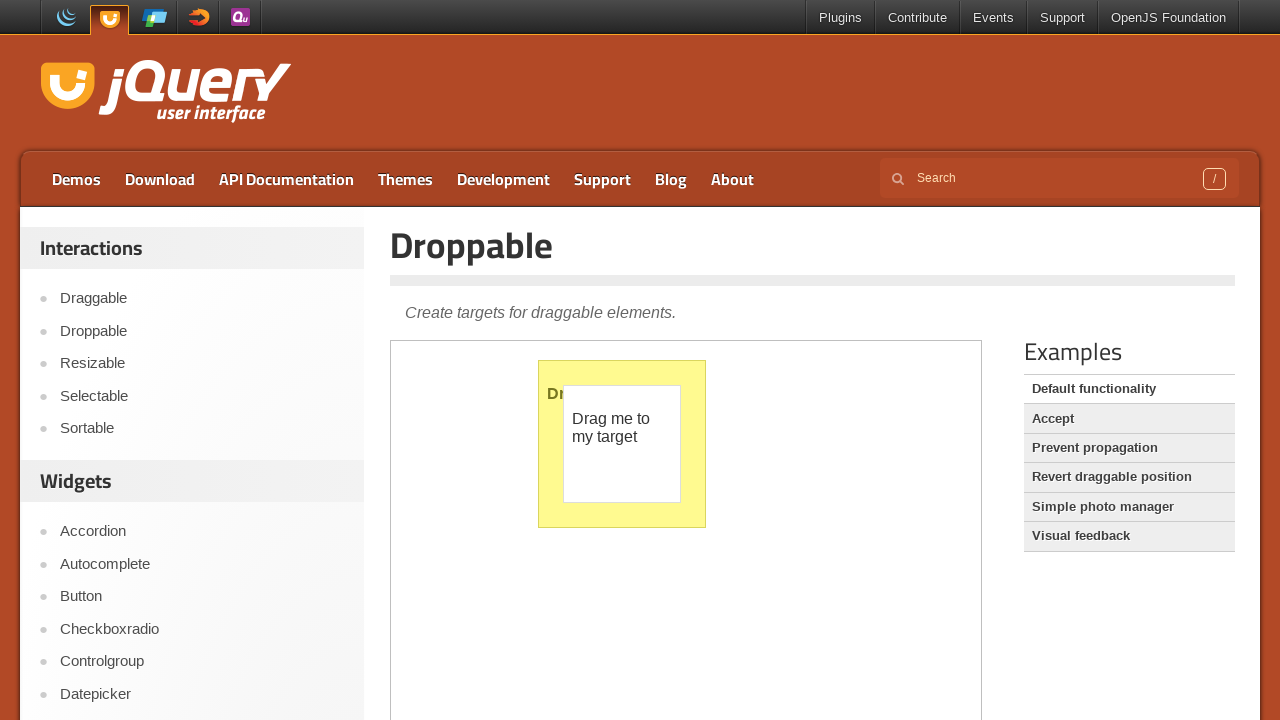